Tests window switching and alert handling functionality by clicking a link to navigate to the switch window page, opening a new tab, switching between windows, and handling an alert dialog

Starting URL: https://formy-project.herokuapp.com

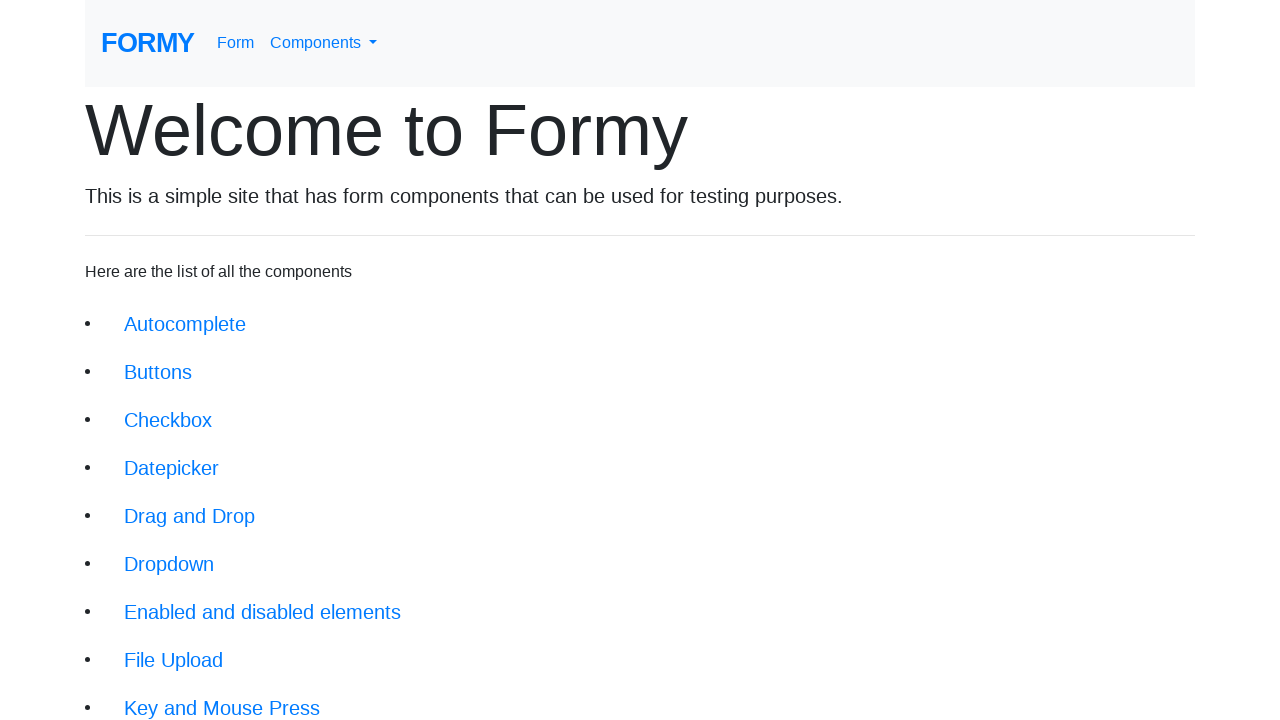

Clicked on the Switch Window link (13th item in list) at (191, 648) on xpath=/html/body/div/div/li[13]/a
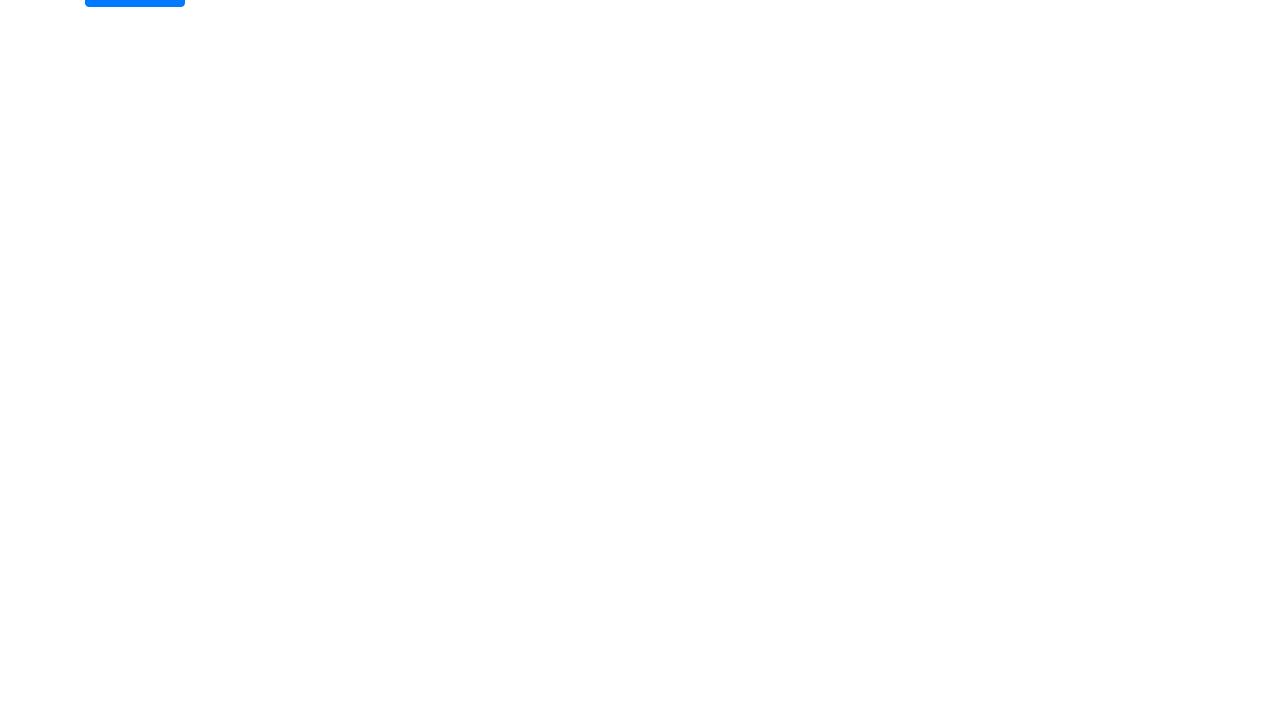

Switch Window page loaded (networkidle)
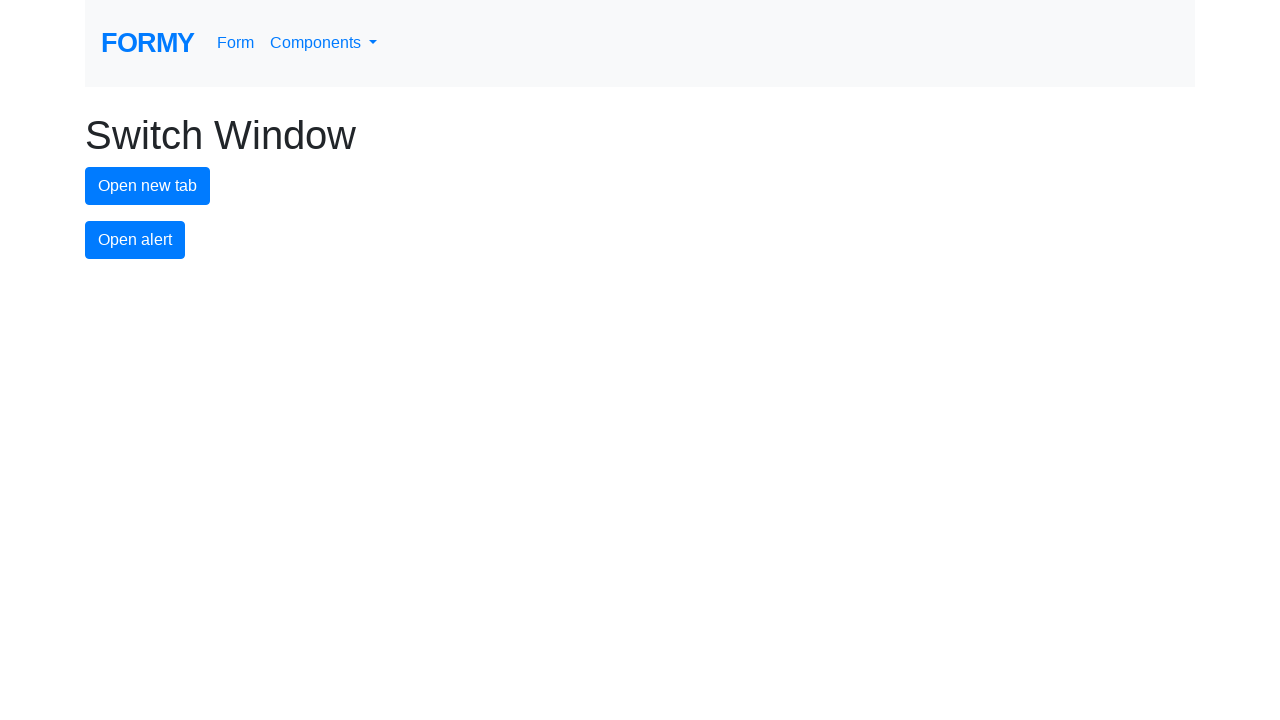

Stored original page reference
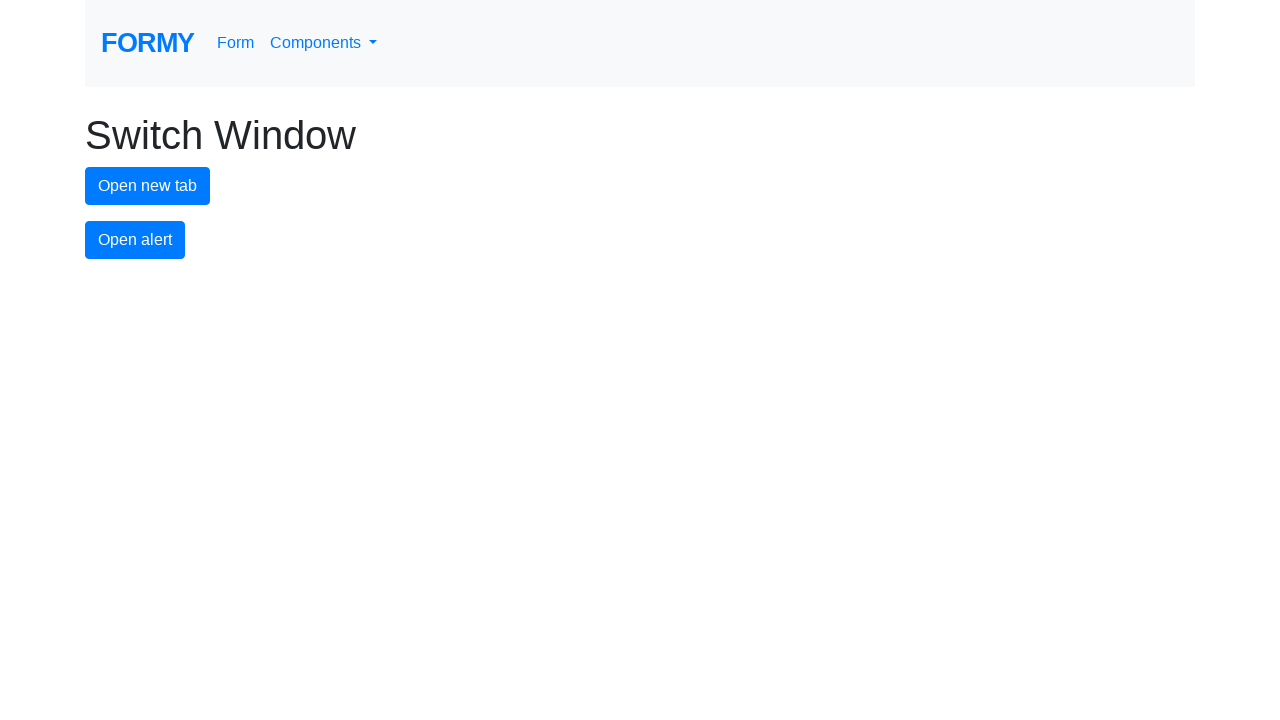

Clicked new tab button to open new window at (148, 186) on #new-tab-button
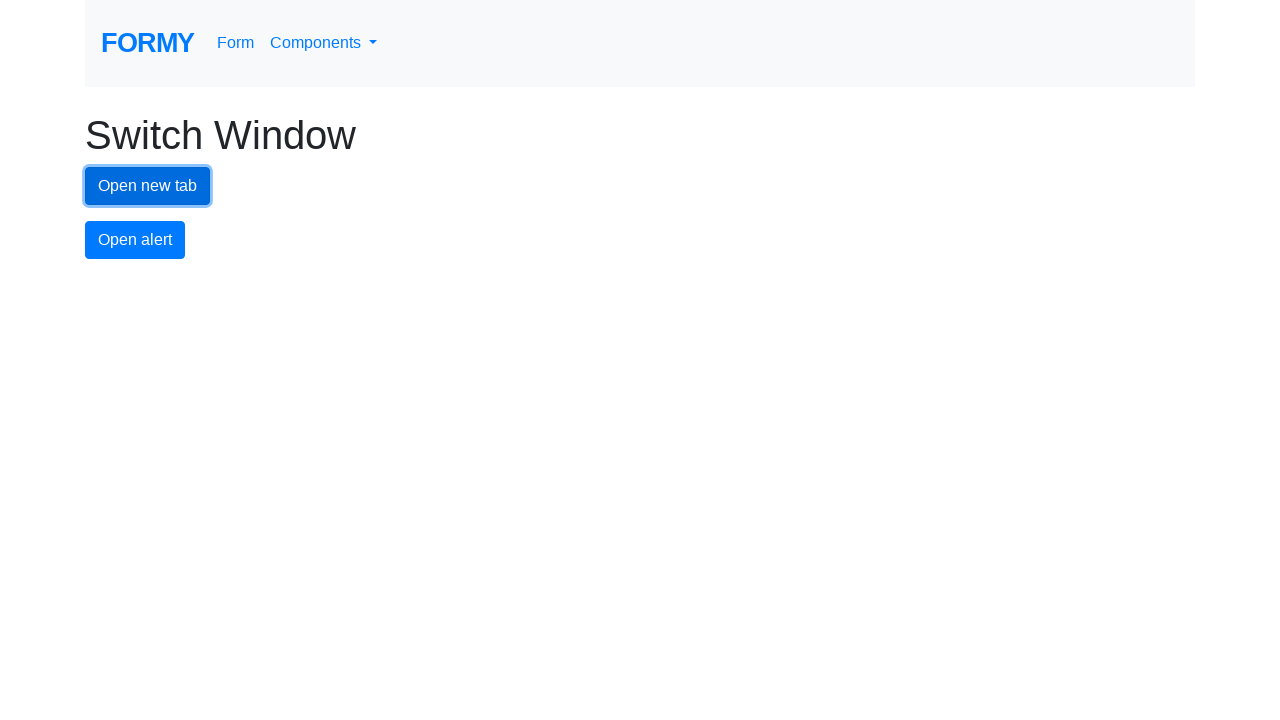

New page/tab opened and captured
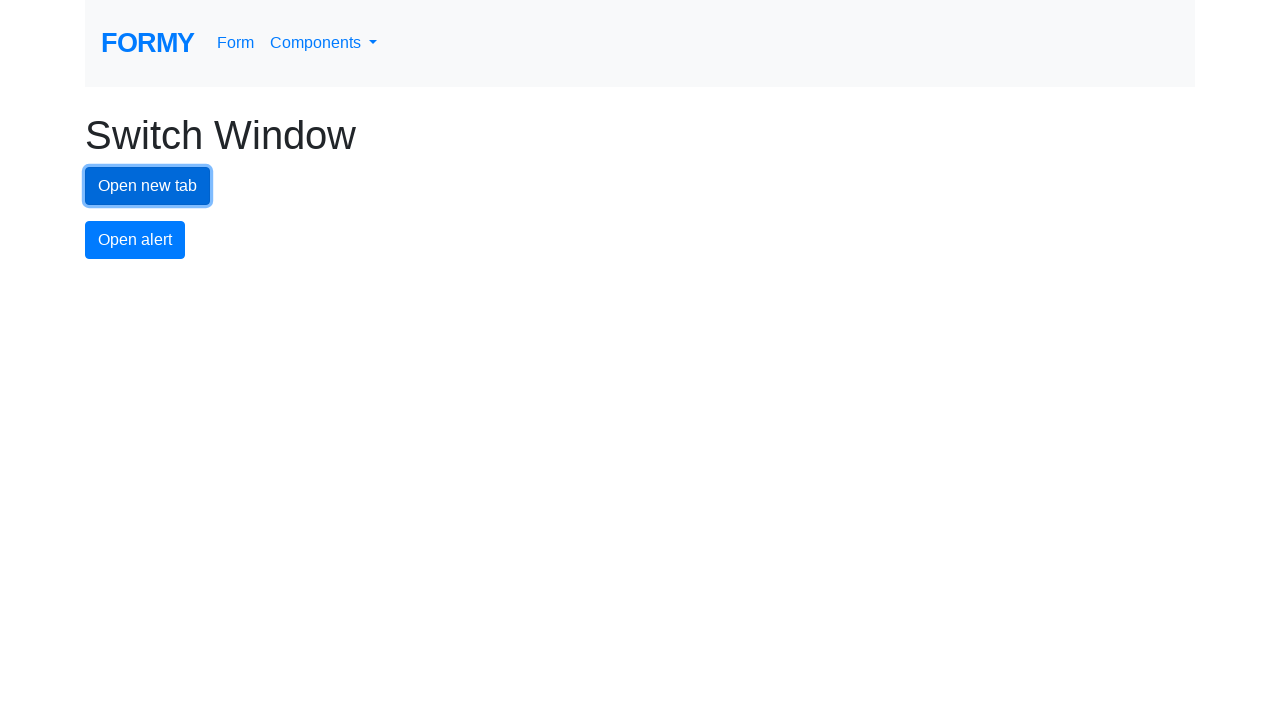

New page loaded
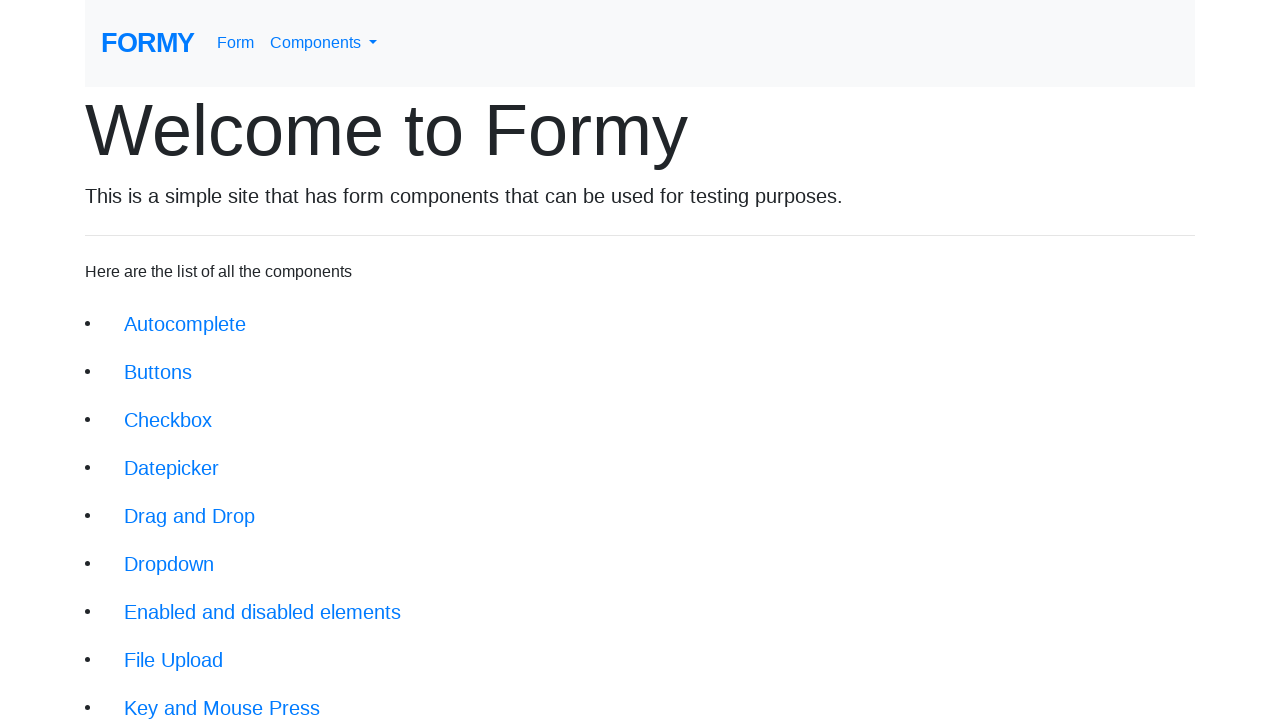

Retrieved new window title: Formy
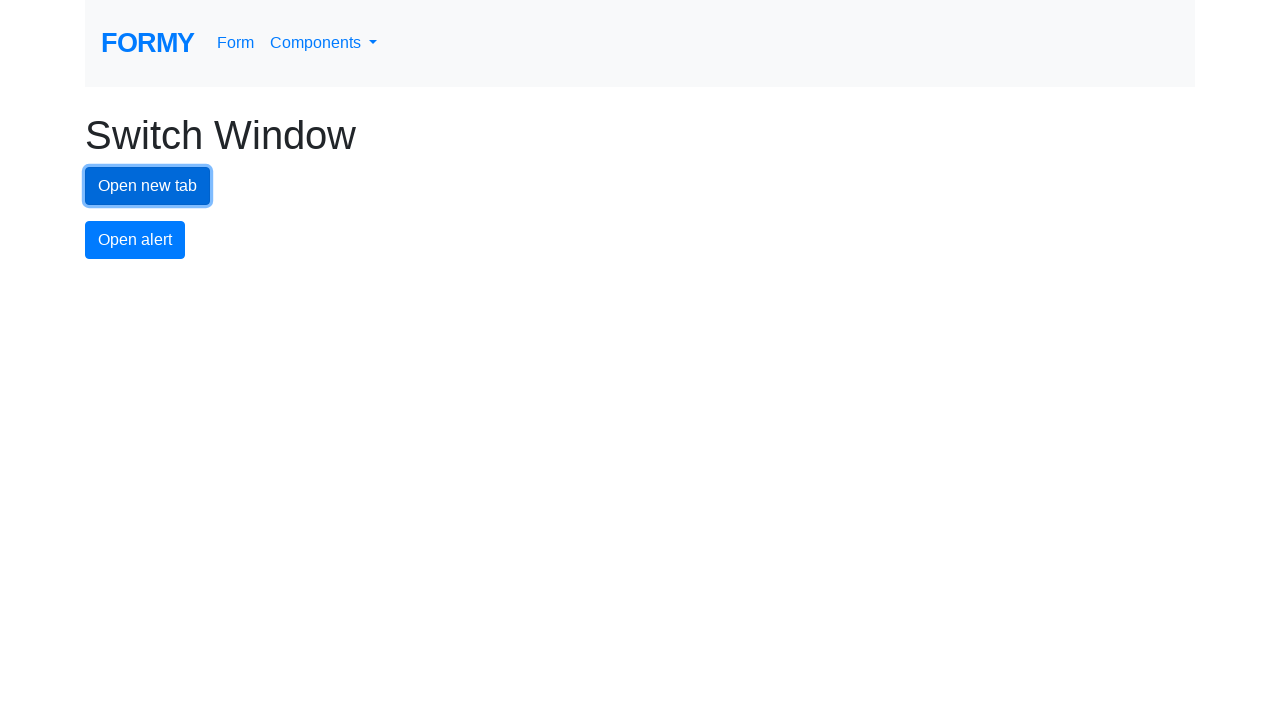

Closed new tab/window
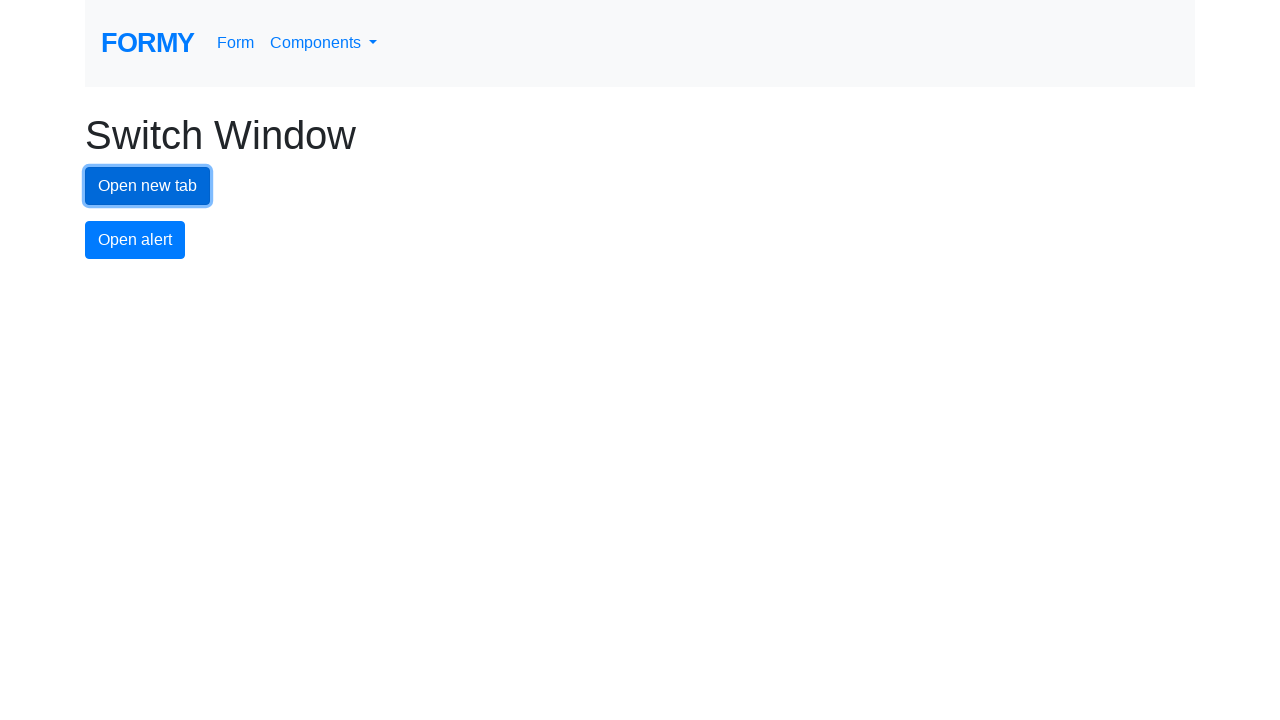

Clicked alert button on original page at (135, 240) on #alert-button
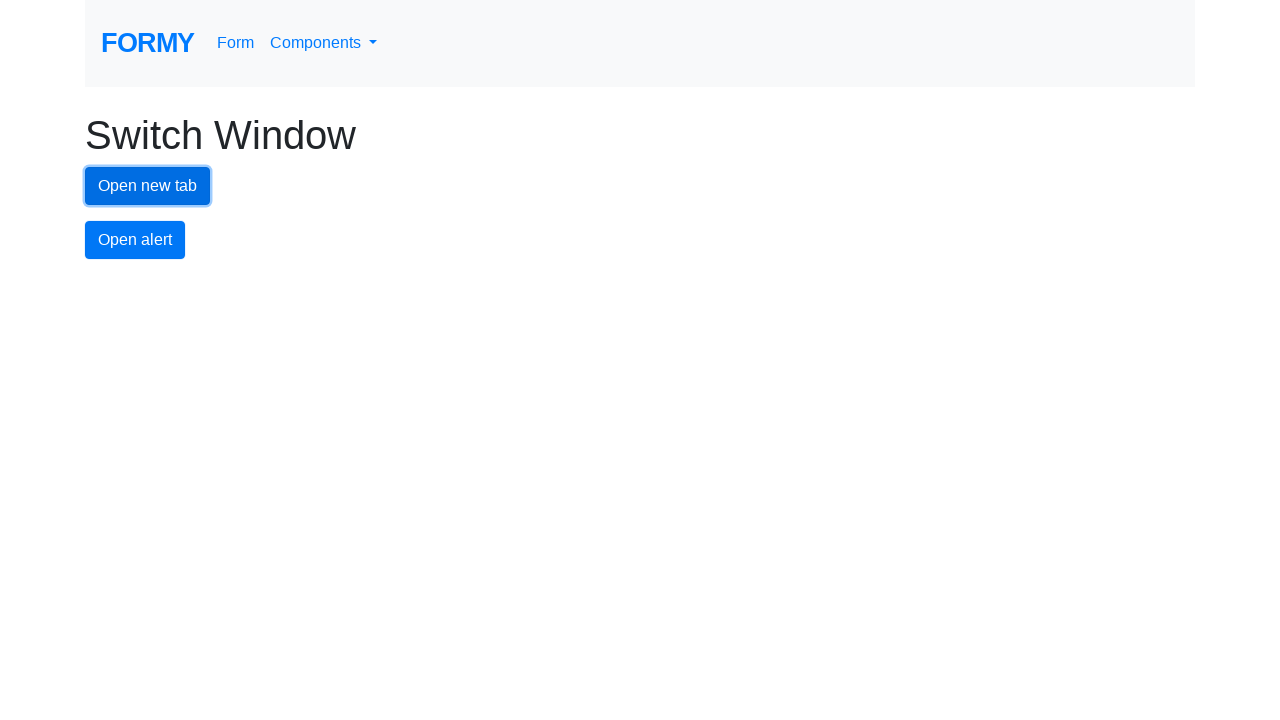

Set up dialog handler to accept alerts
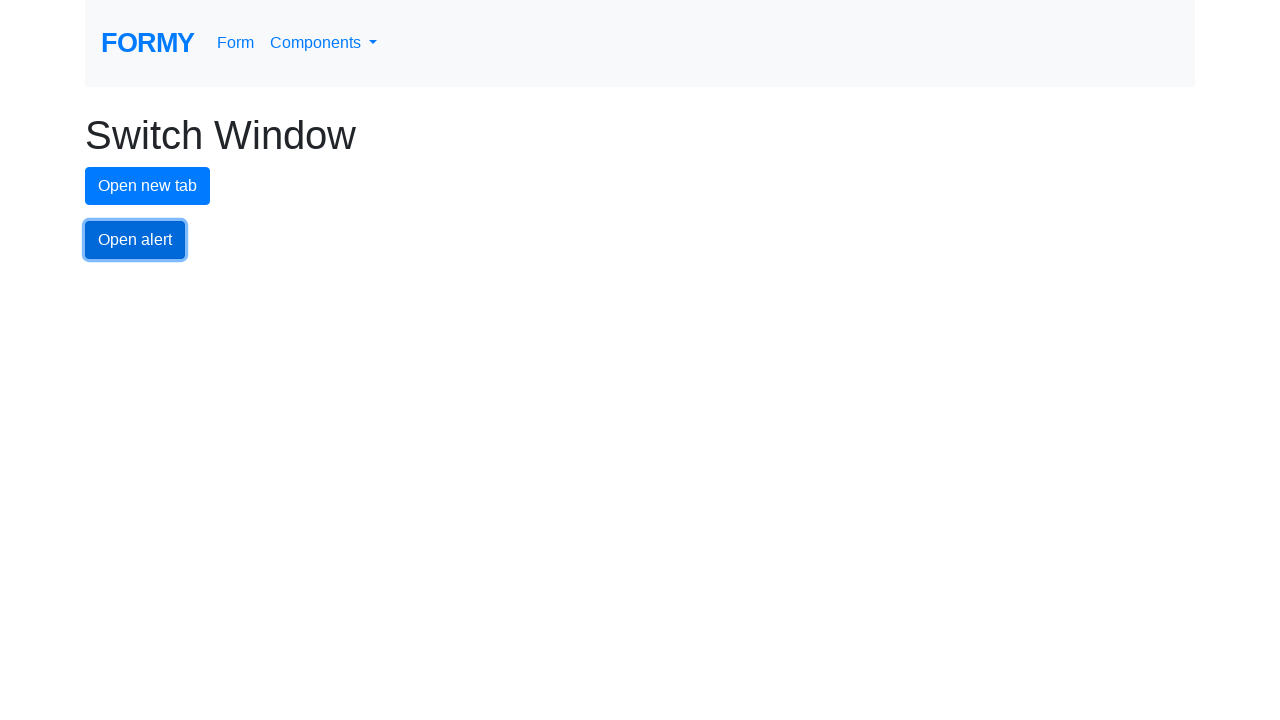

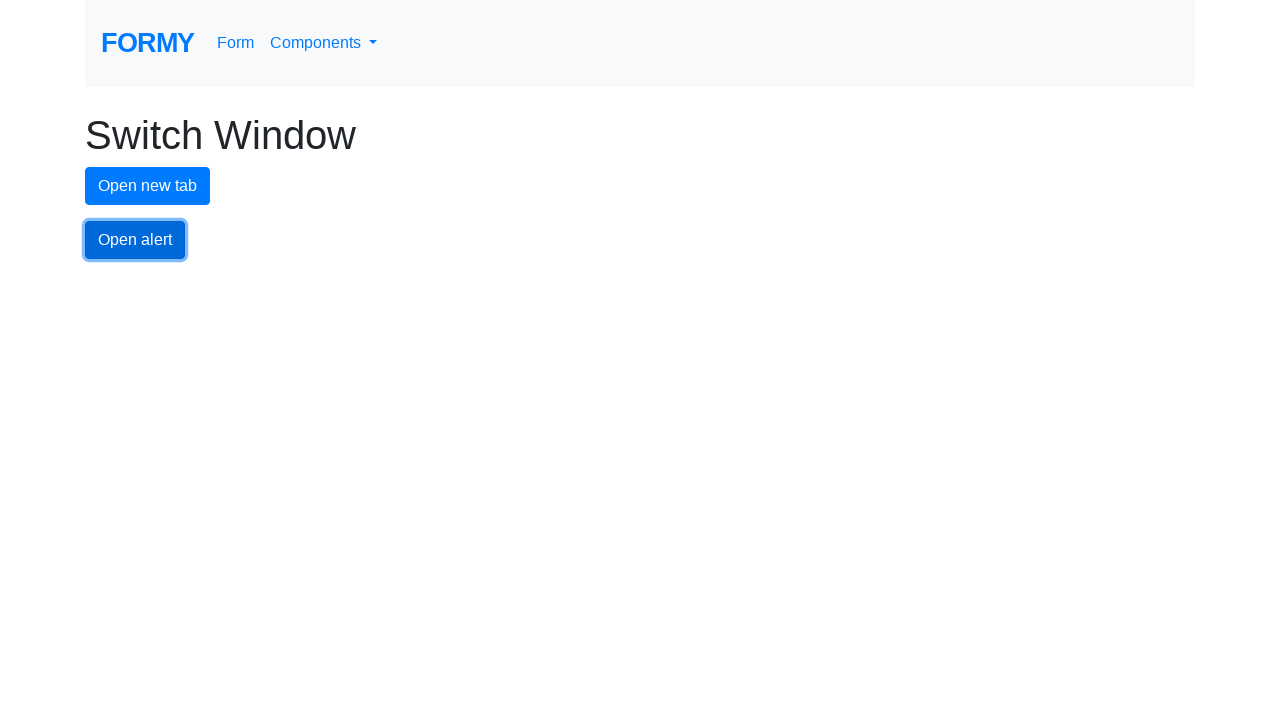